Tests hover functionality by hovering over three images and verifying that username and view profile elements become visible for each image

Starting URL: https://practice.cydeo.com/hovers

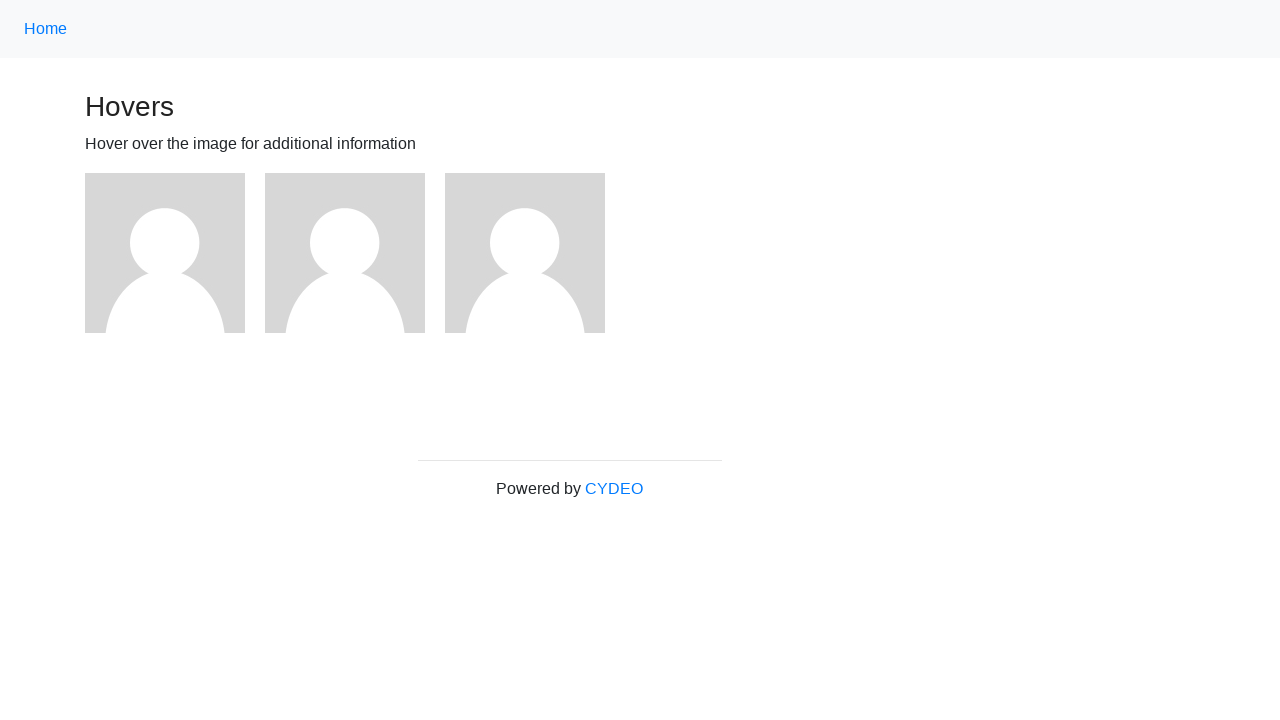

Located first image element
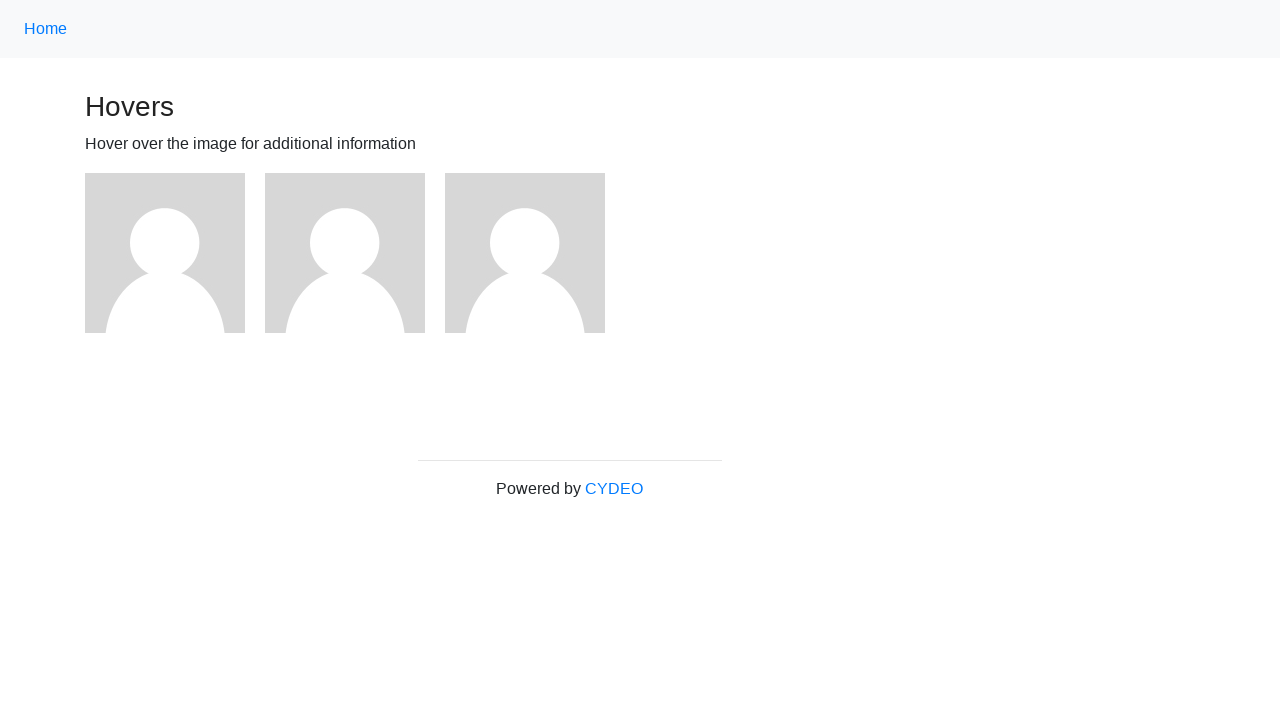

Located second image element
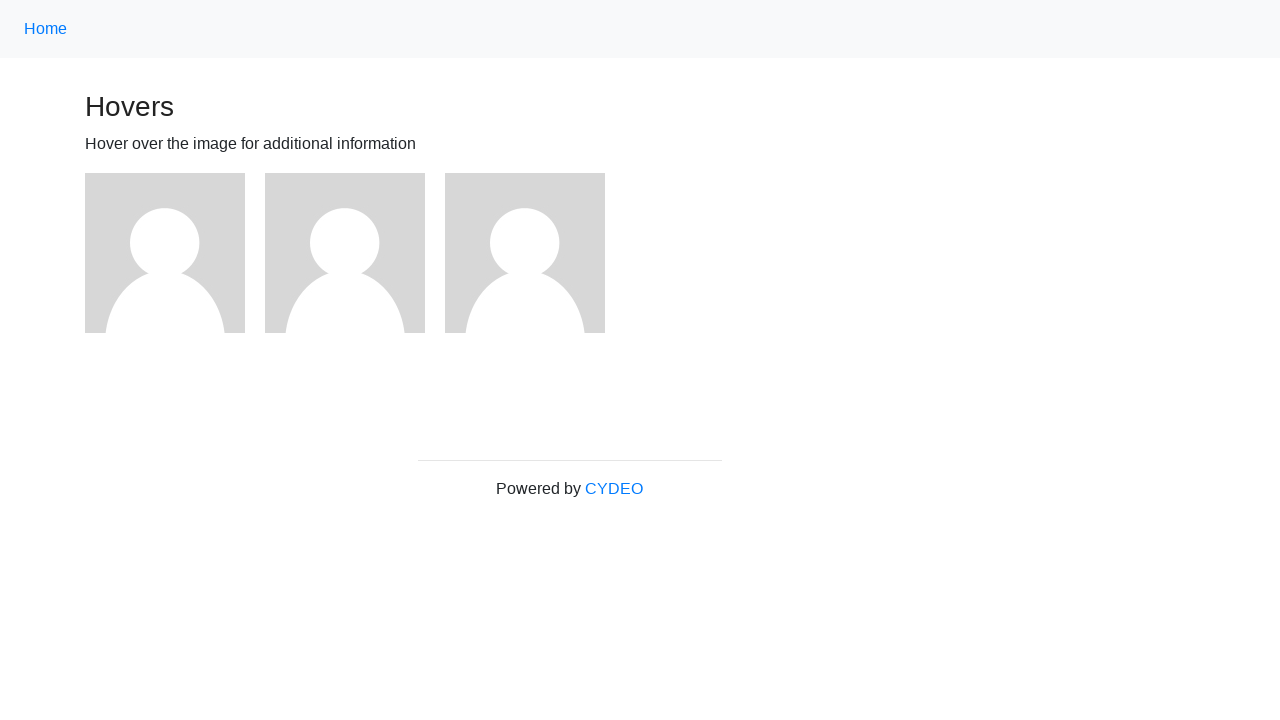

Located third image element
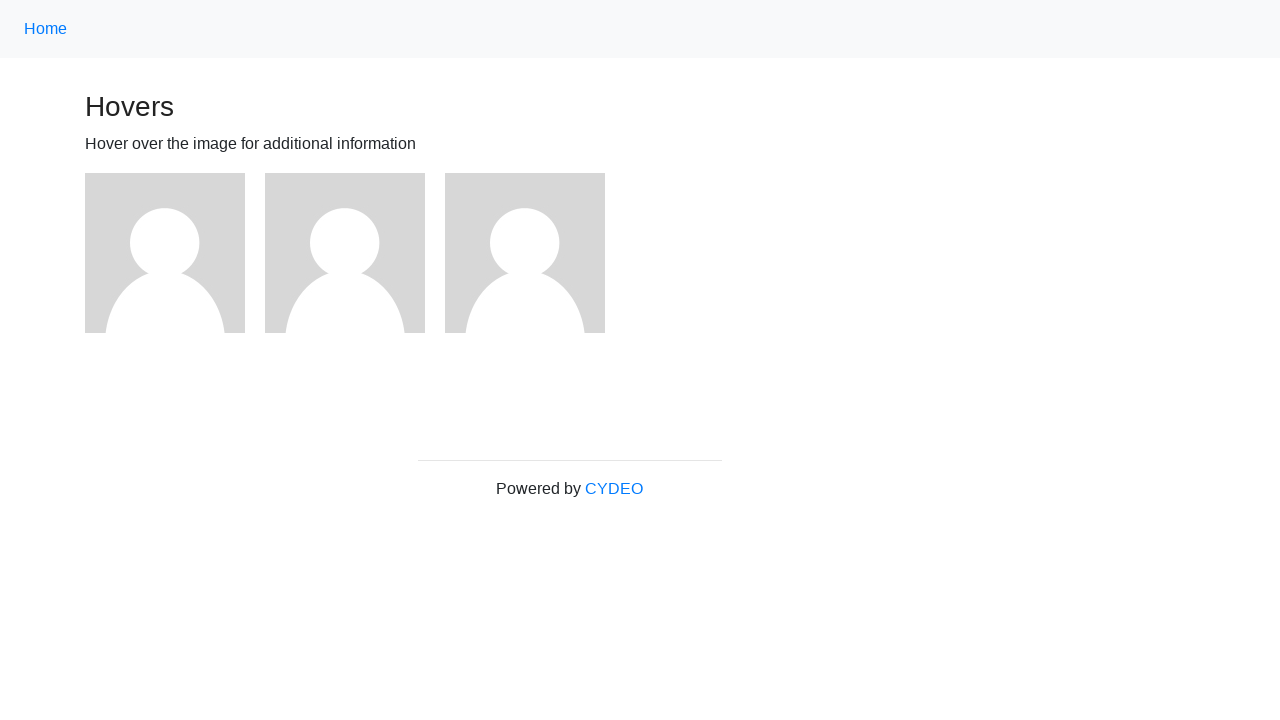

Located username element for user1
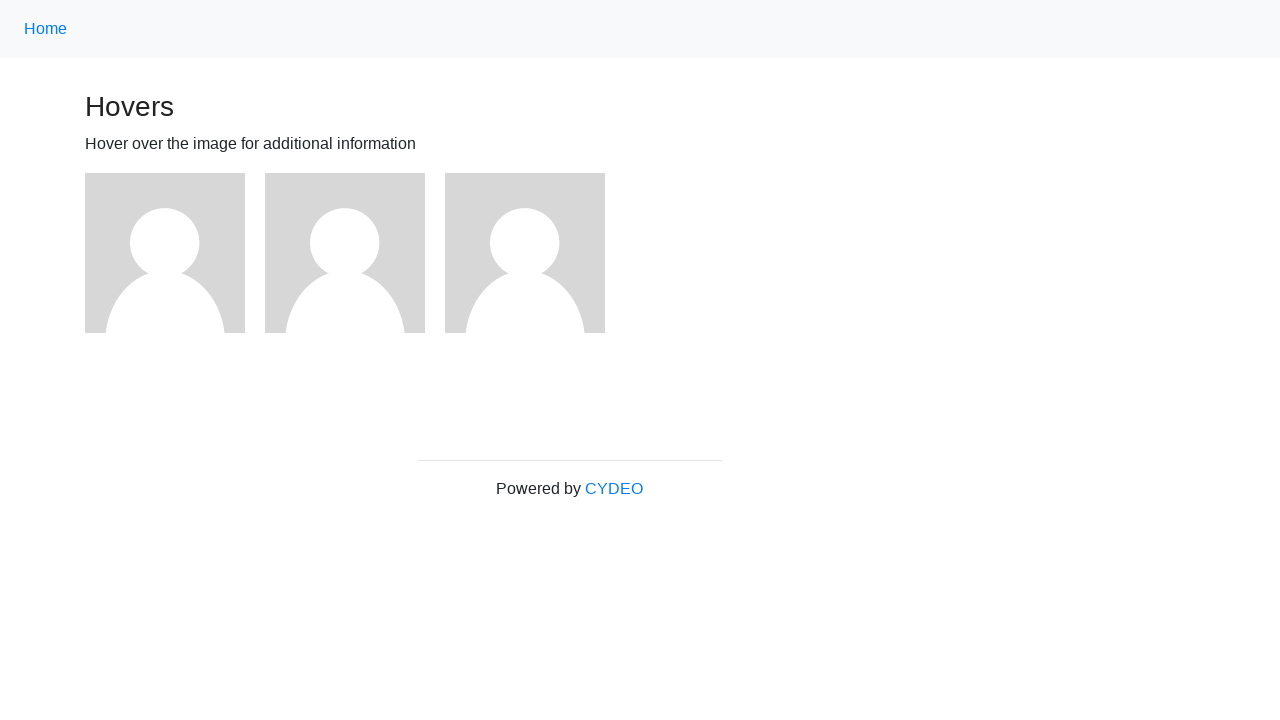

Located username element for user2
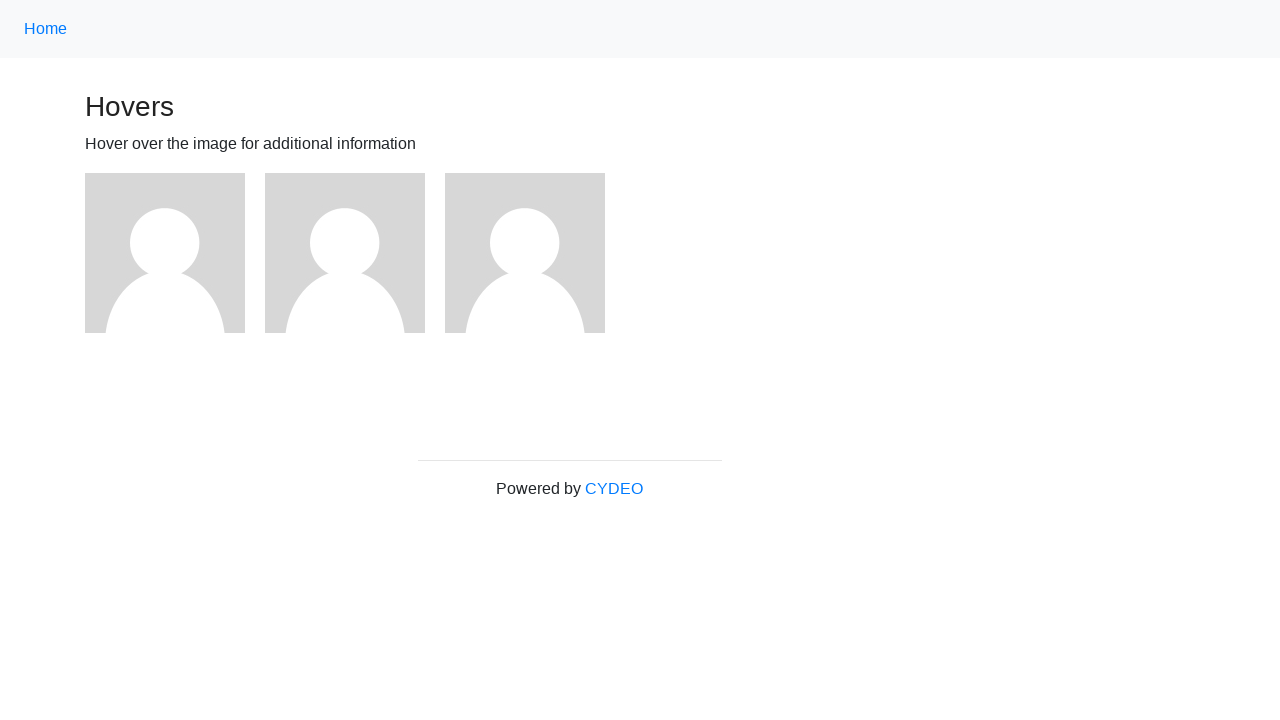

Located username element for user3
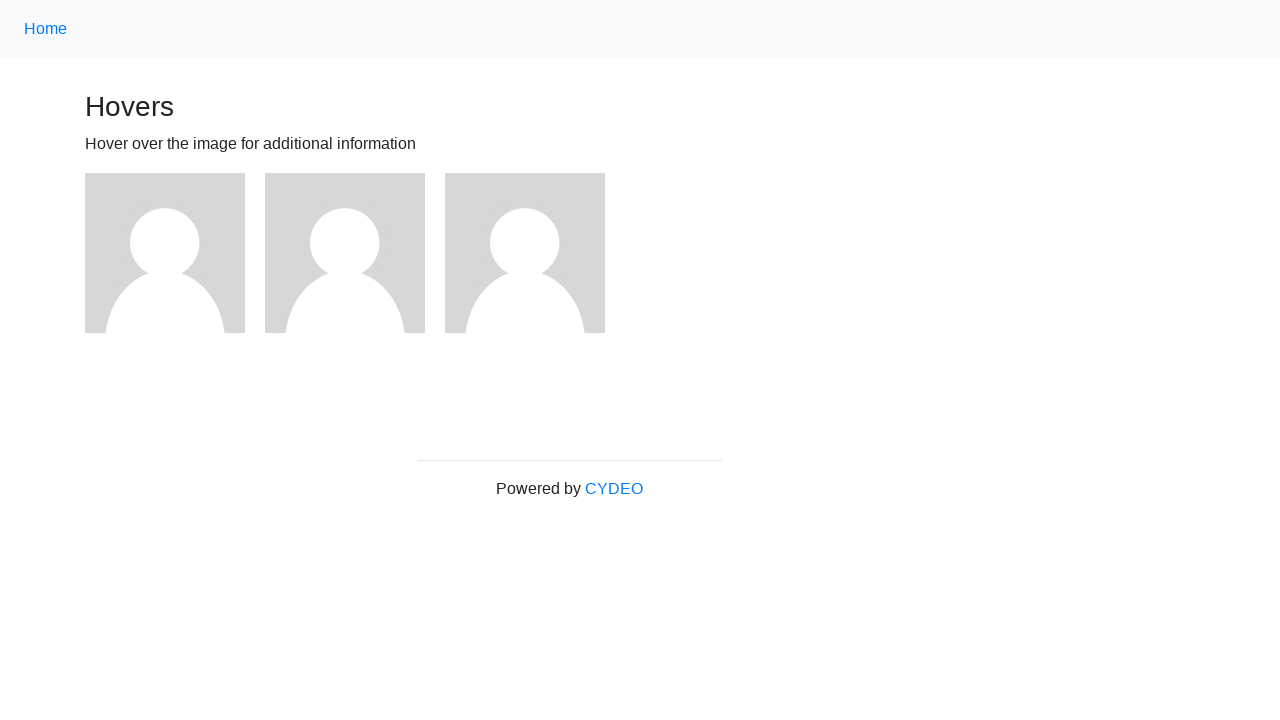

Located view profile link for user1
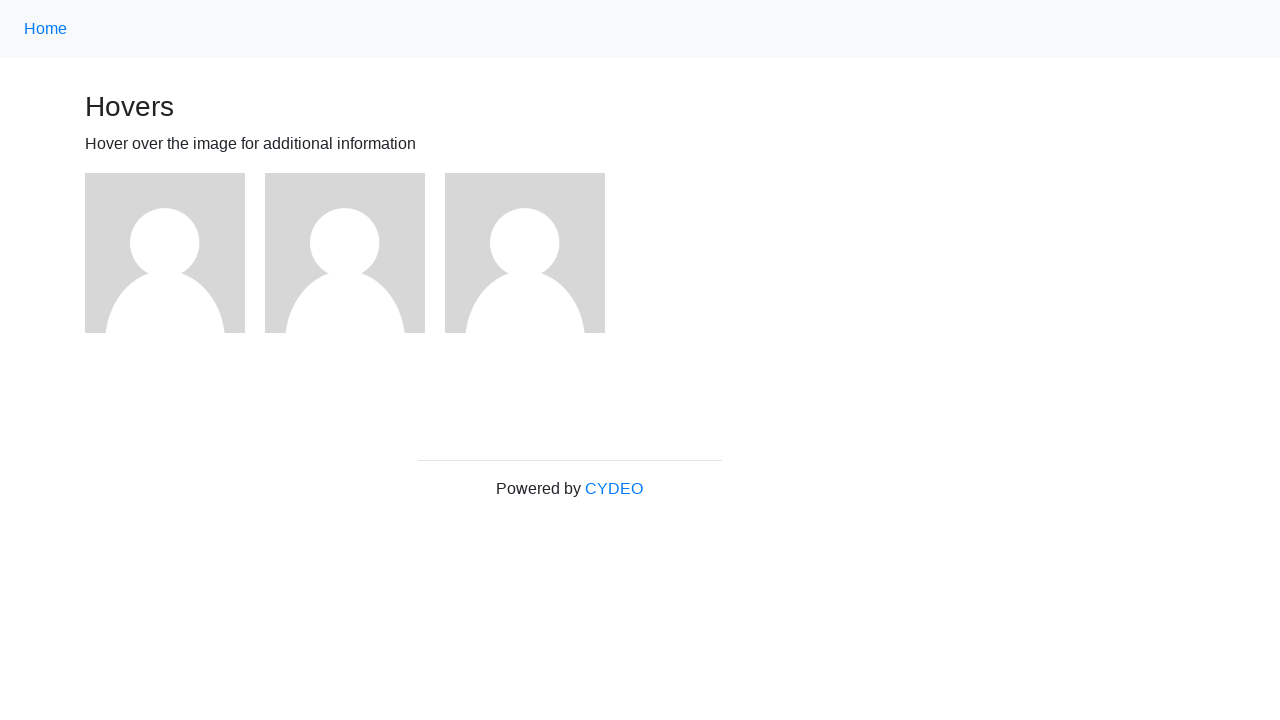

Located view profile link for user2
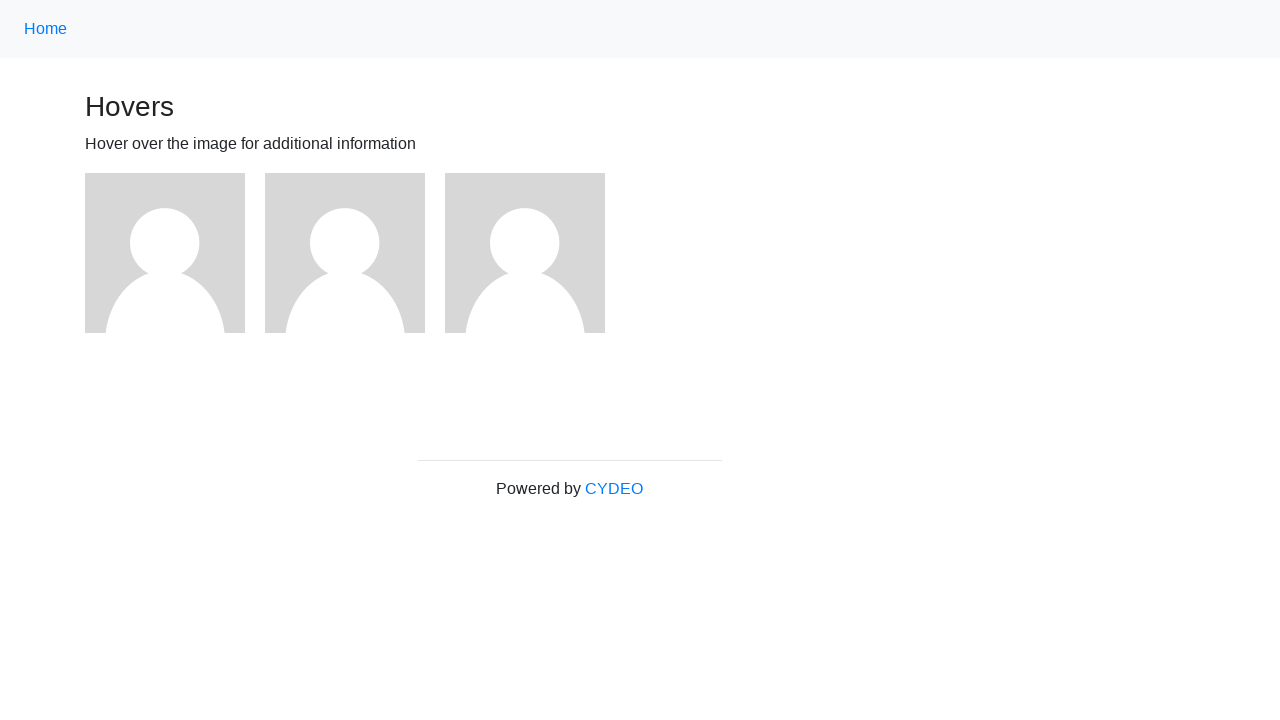

Located view profile link for user3
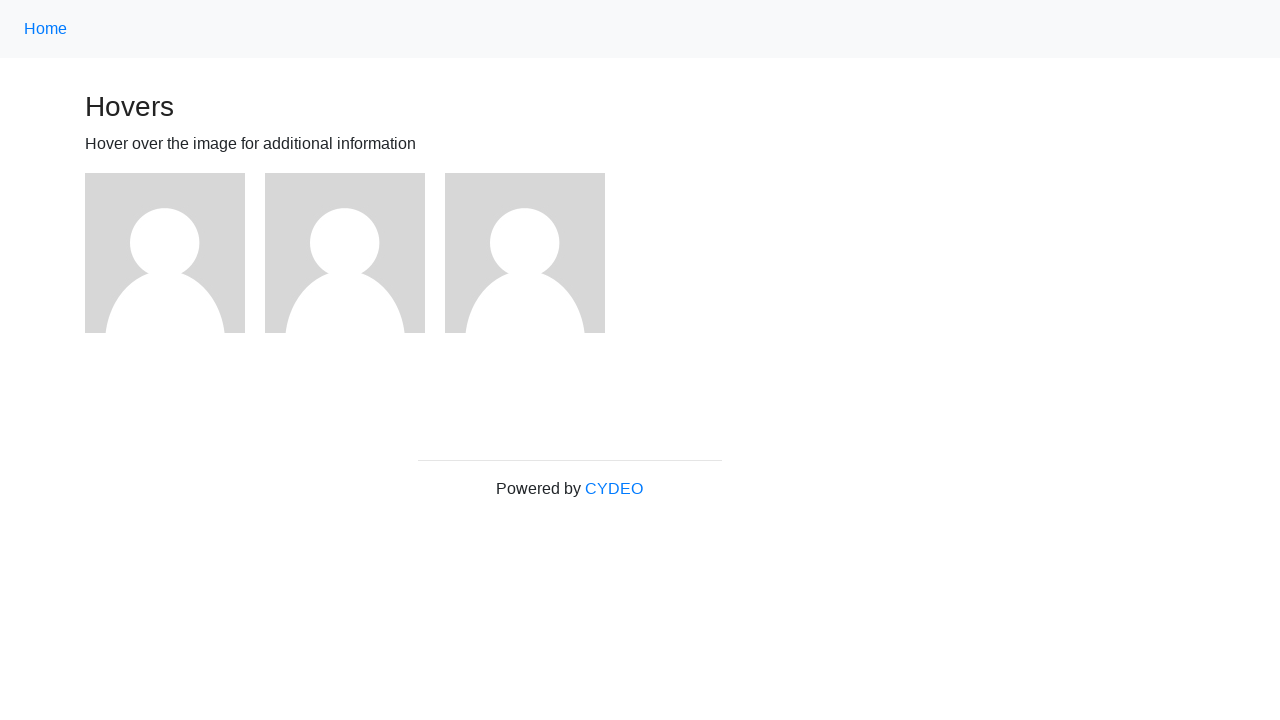

Hovered over first image at (165, 253) on (//img)[1]
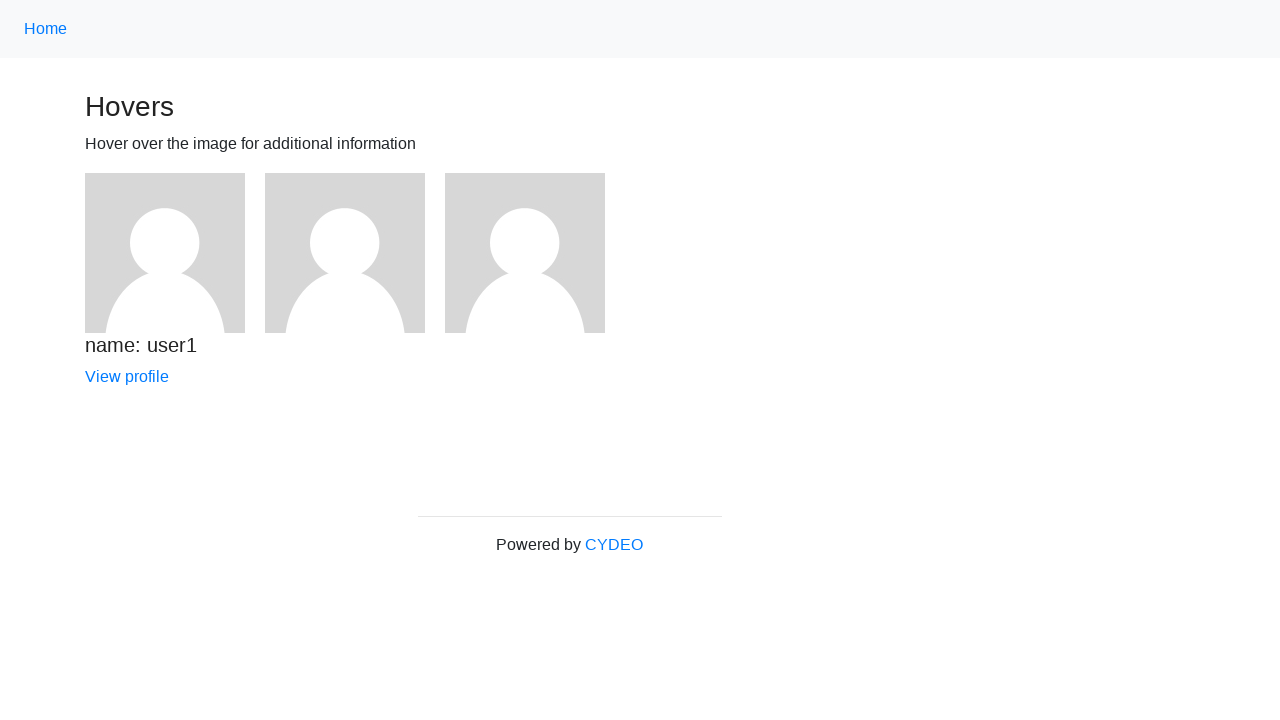

Verified username for user1 is visible
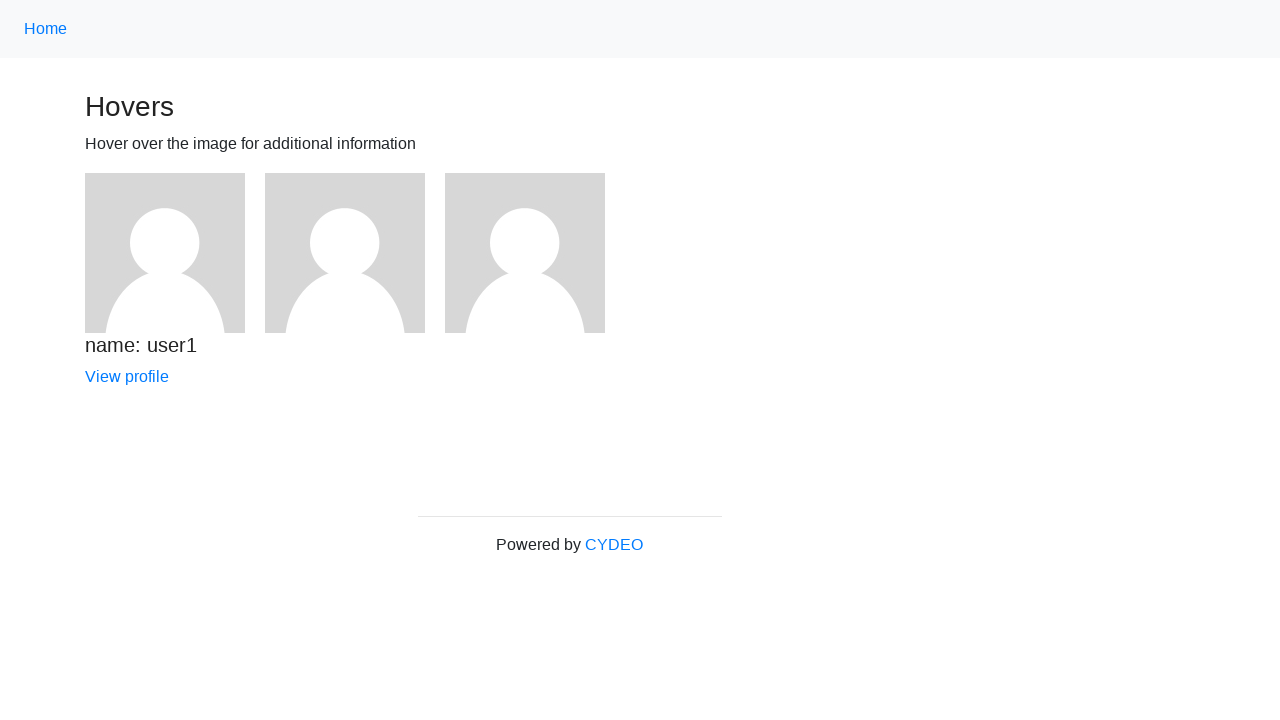

Verified view profile link for user1 is visible
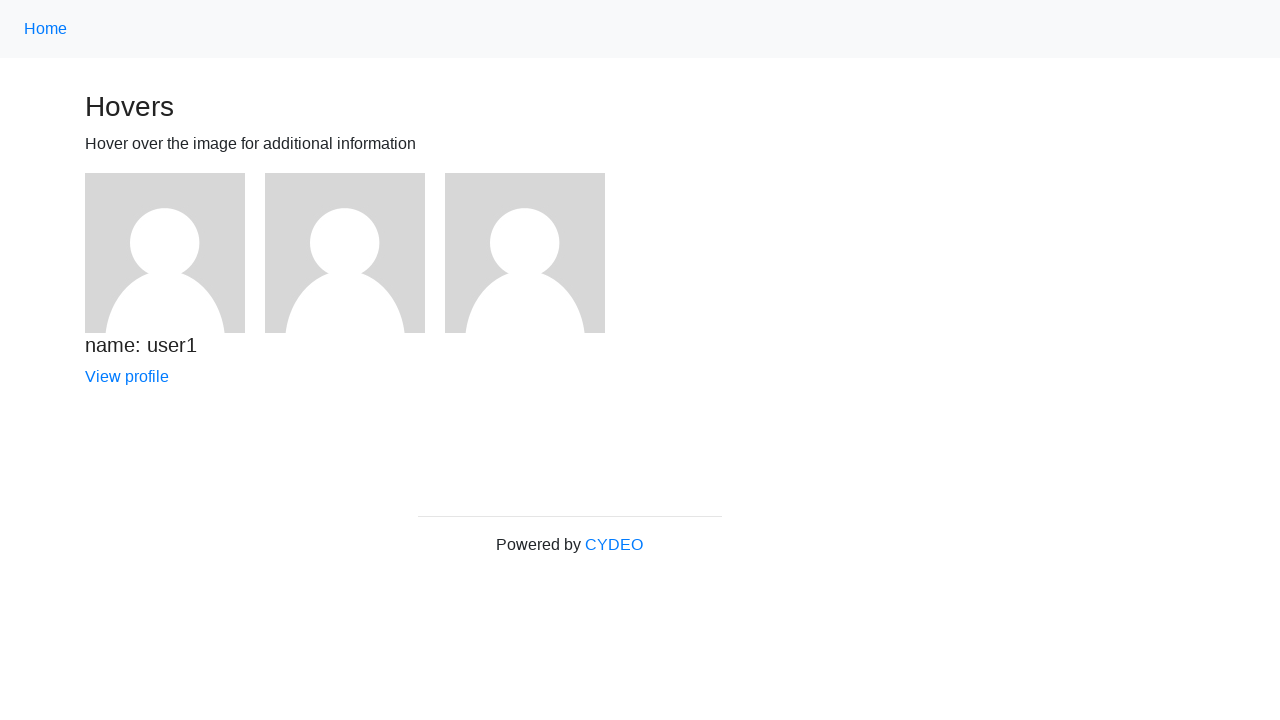

Hovered over second image at (345, 253) on (//img)[2]
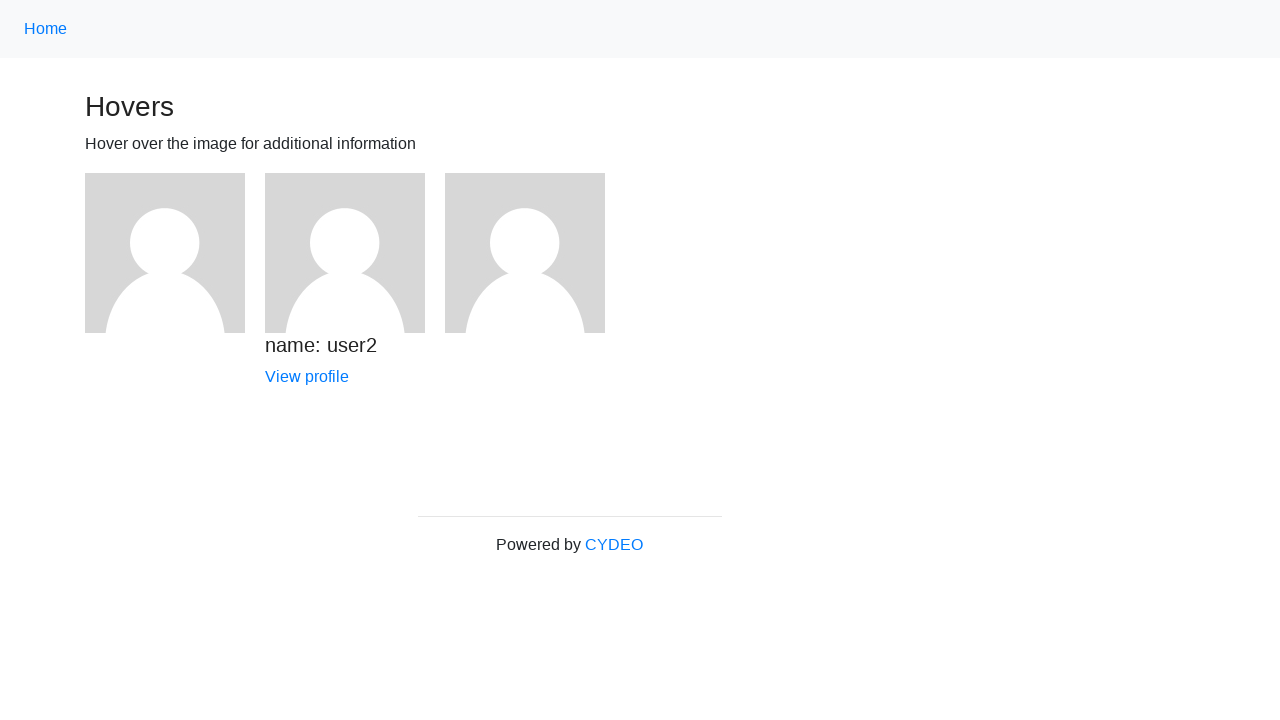

Verified username for user2 is visible
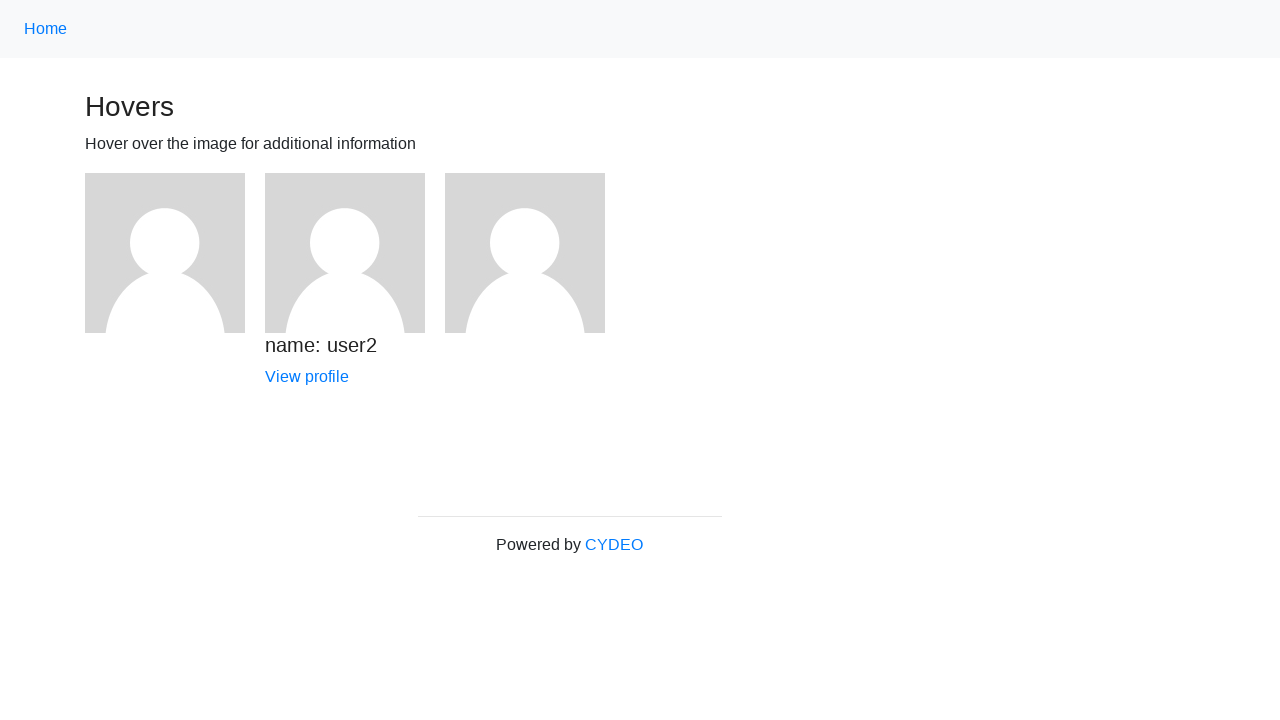

Verified view profile link for user2 is visible
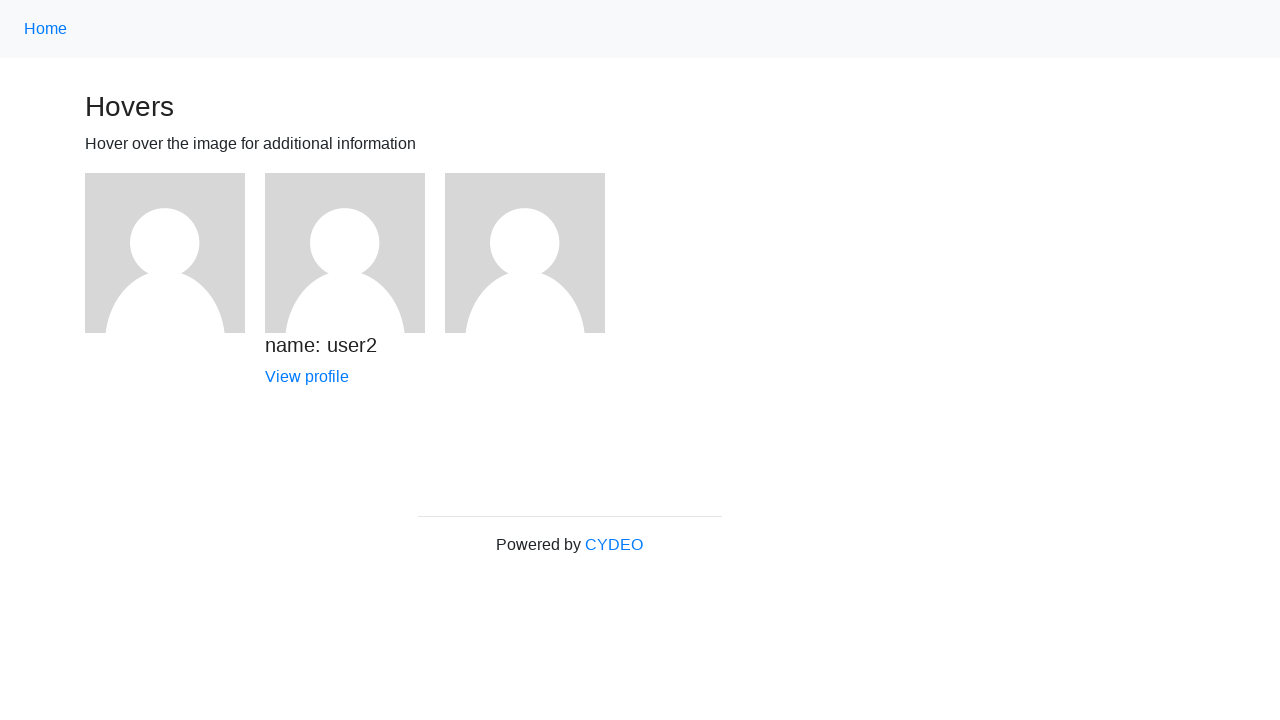

Hovered over third image at (525, 253) on (//img)[3]
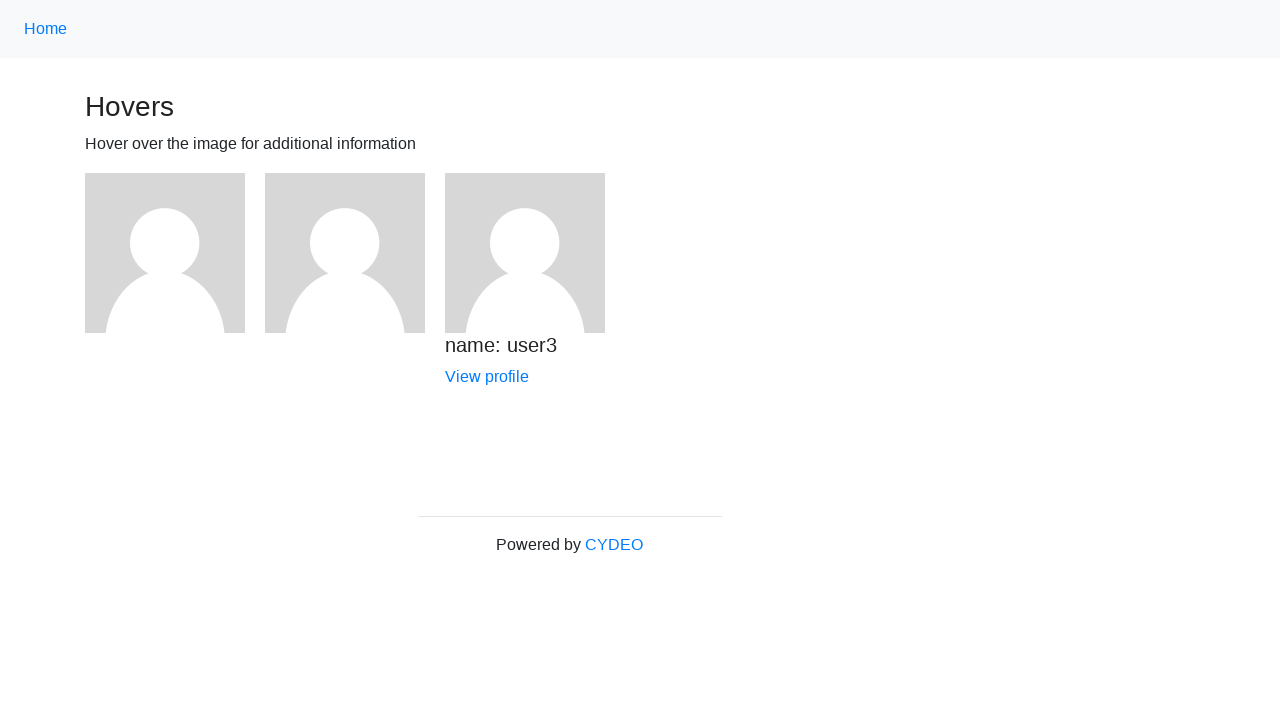

Verified username for user3 is visible
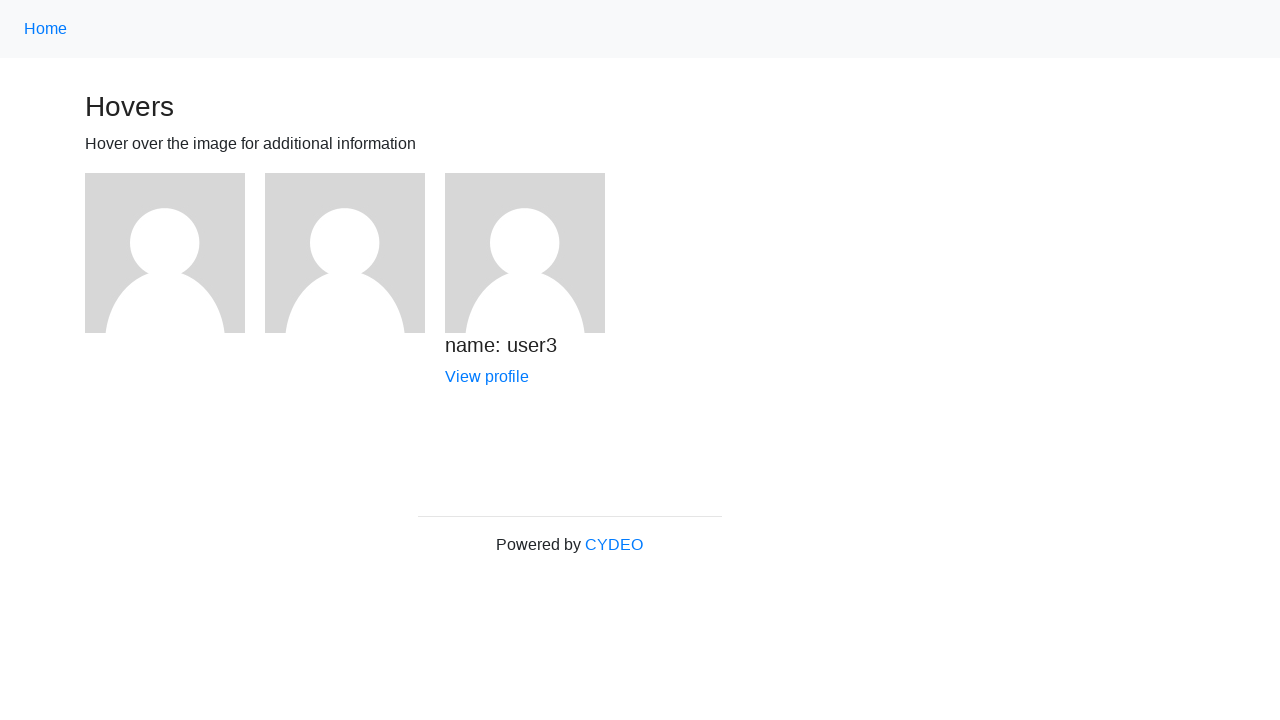

Verified view profile link for user3 is visible
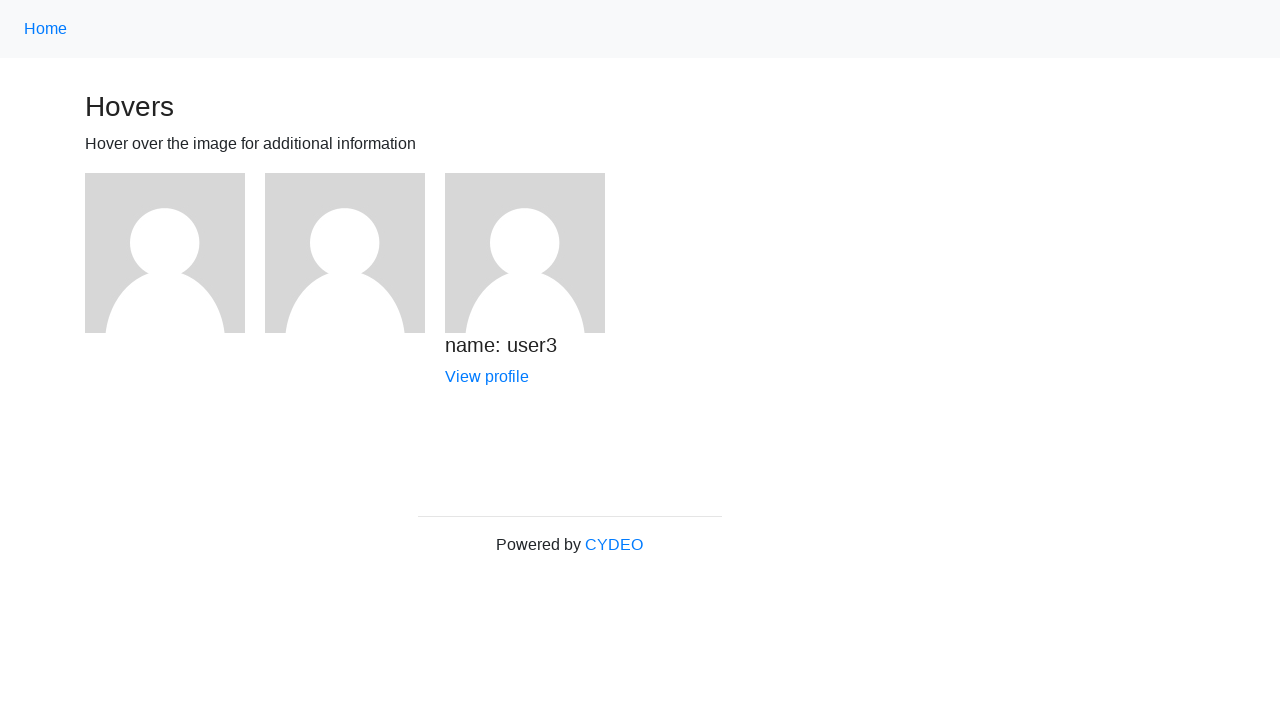

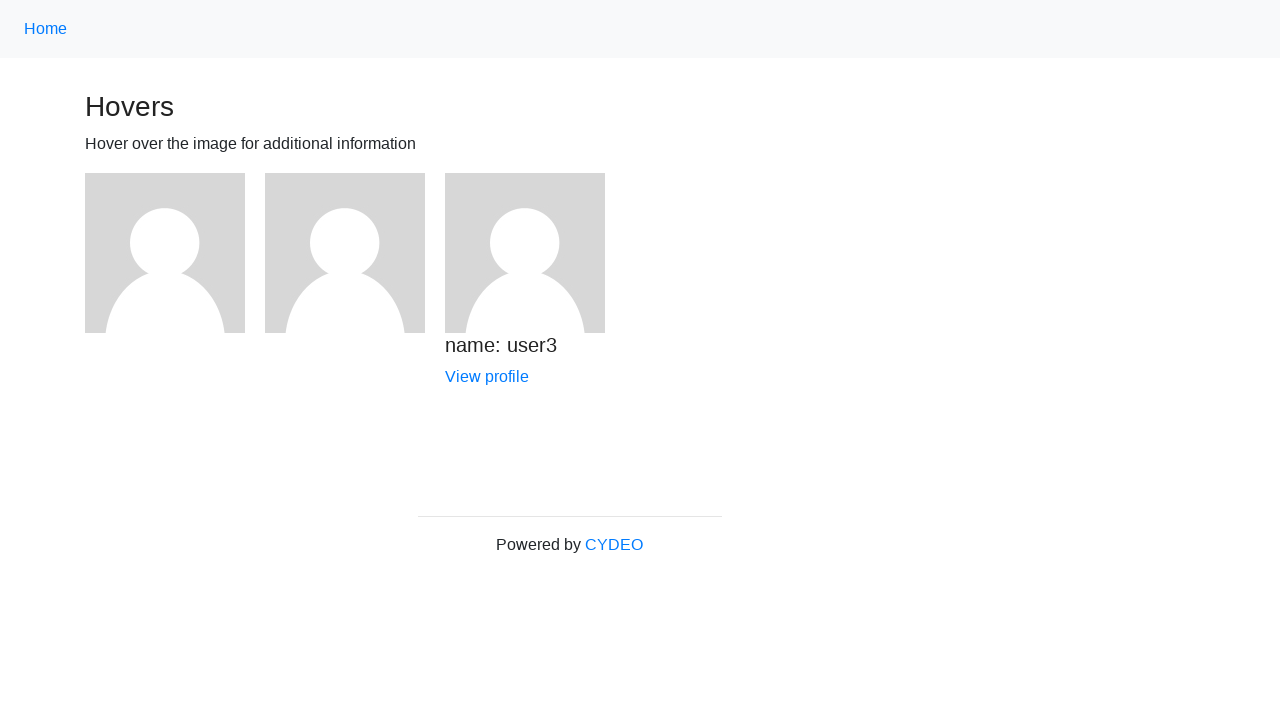